Navigates to a page, clicks a link identified by a mathematically calculated number, then fills out a form with personal information (name, city, country) and submits it.

Starting URL: http://suninjuly.github.io/find_link_text

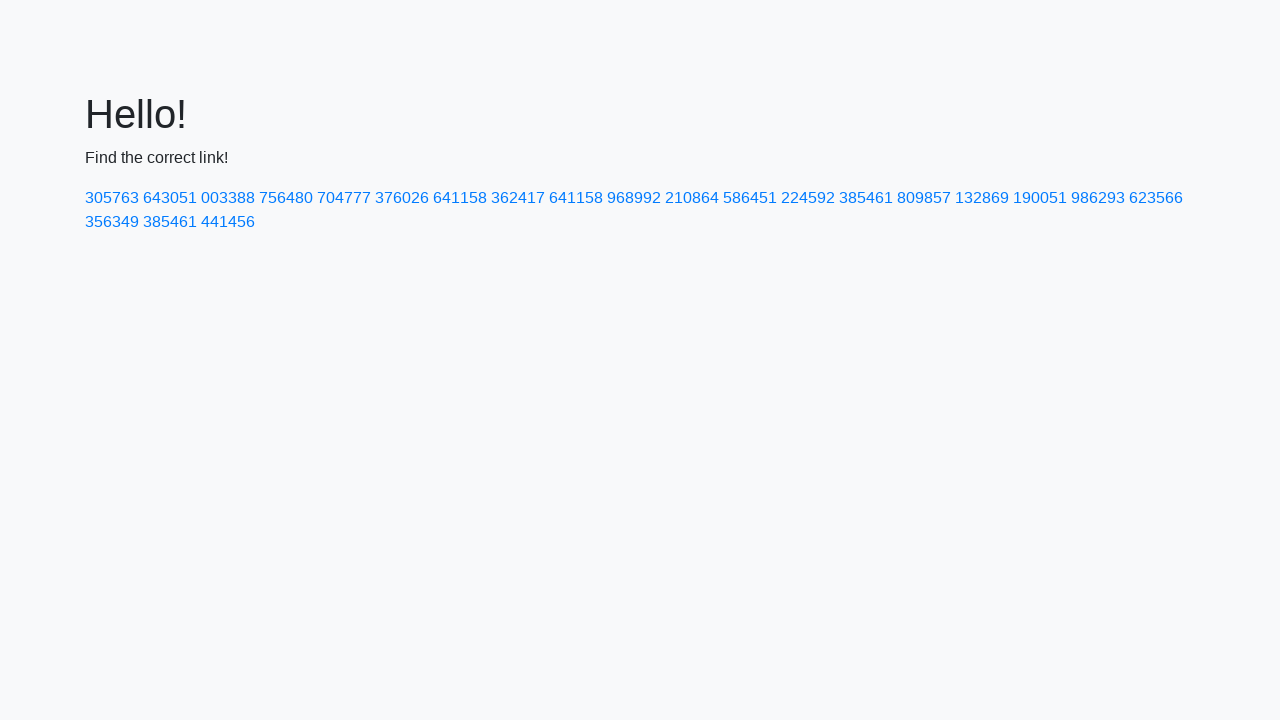

Navigated to http://suninjuly.github.io/find_link_text
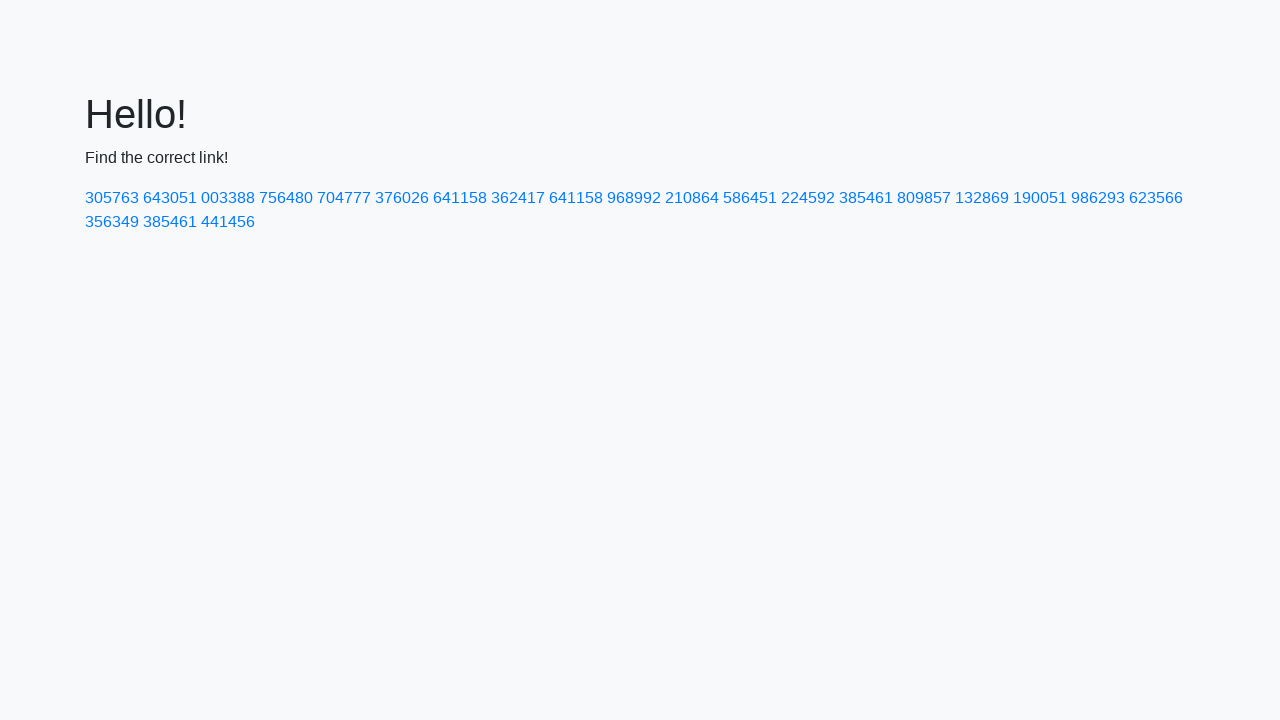

Clicked link with calculated text: 224592 at (808, 198) on a:text-is('224592')
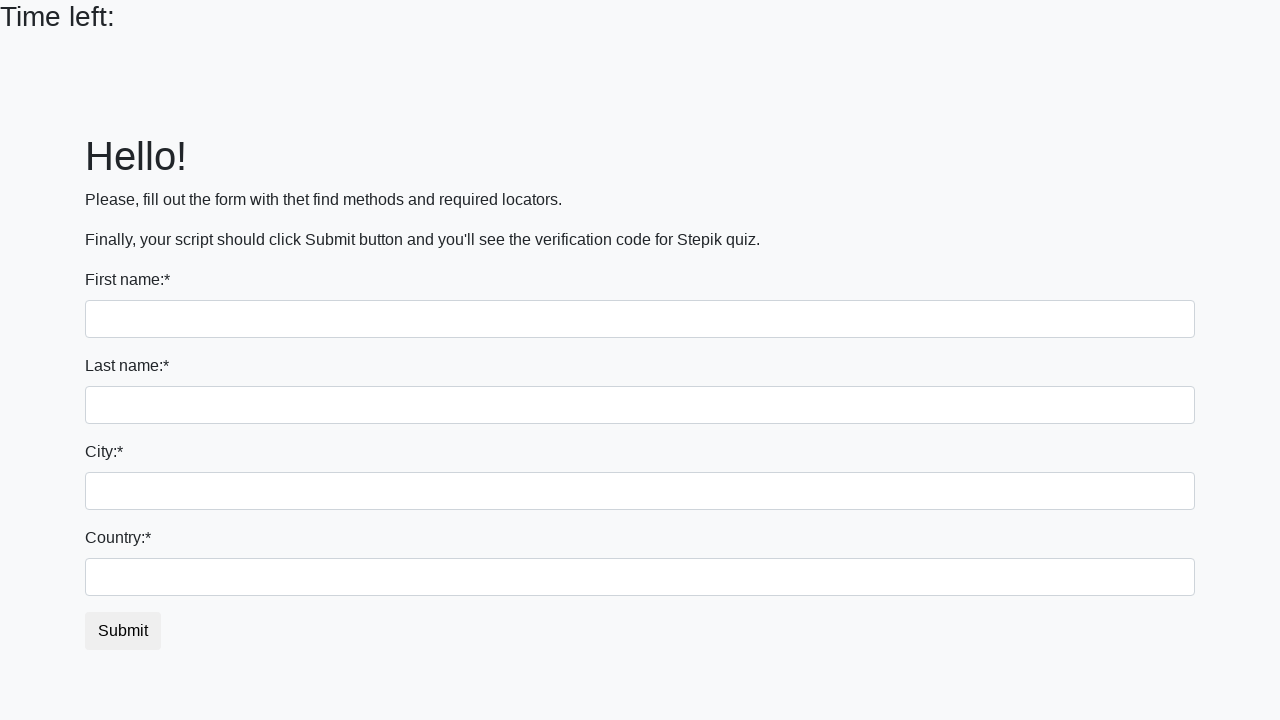

Filled first name field with 'Ivan' on input[name='first_name']
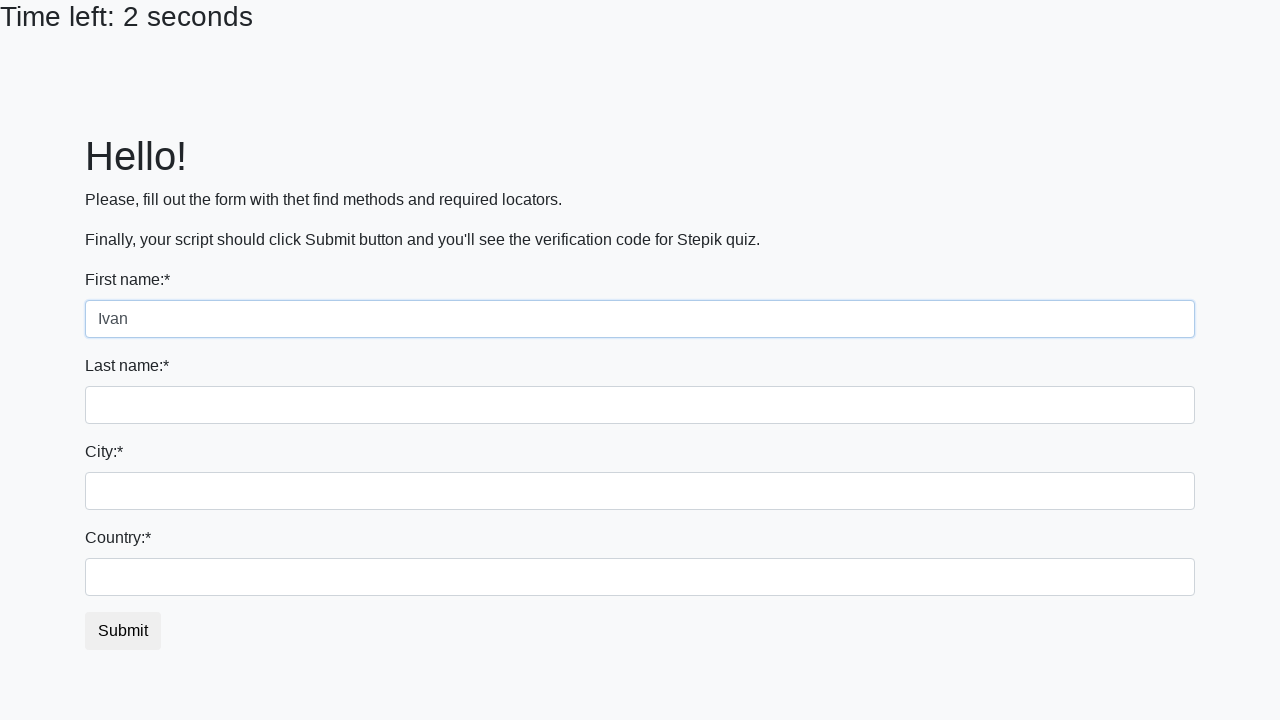

Filled last name field with 'Petrov' on input[name='last_name']
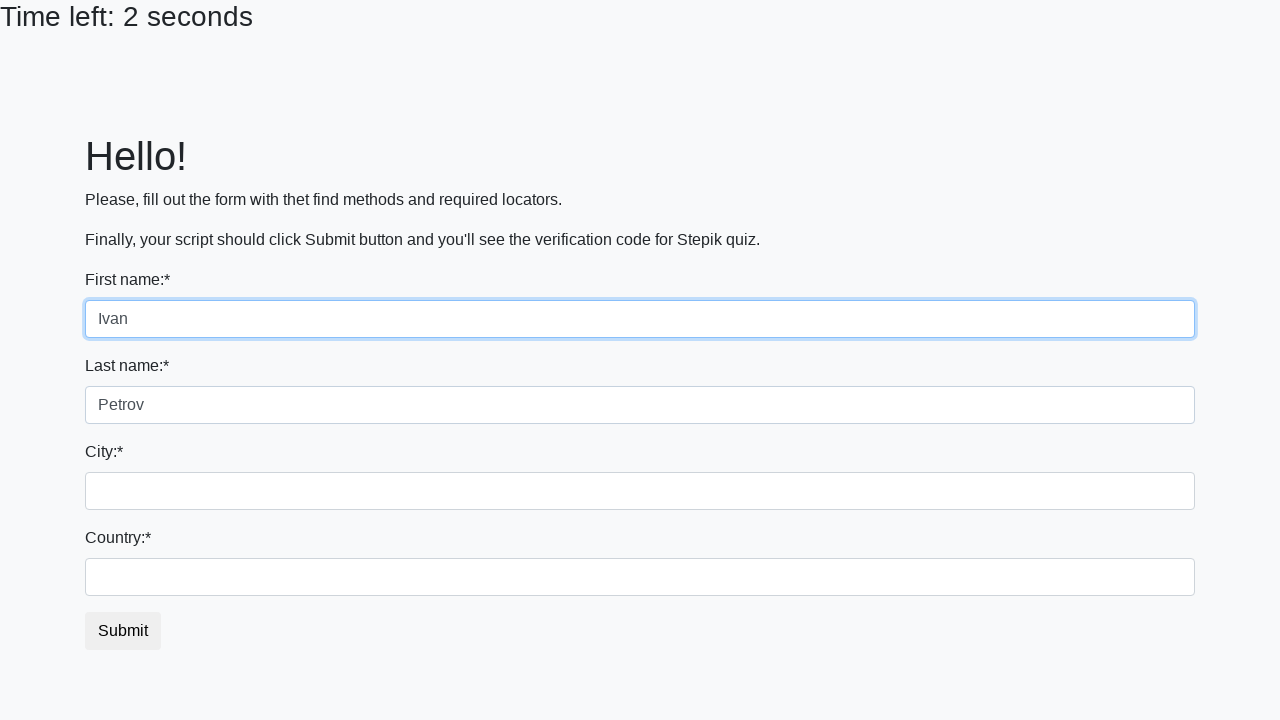

Filled city field with 'Smolensk' on .city
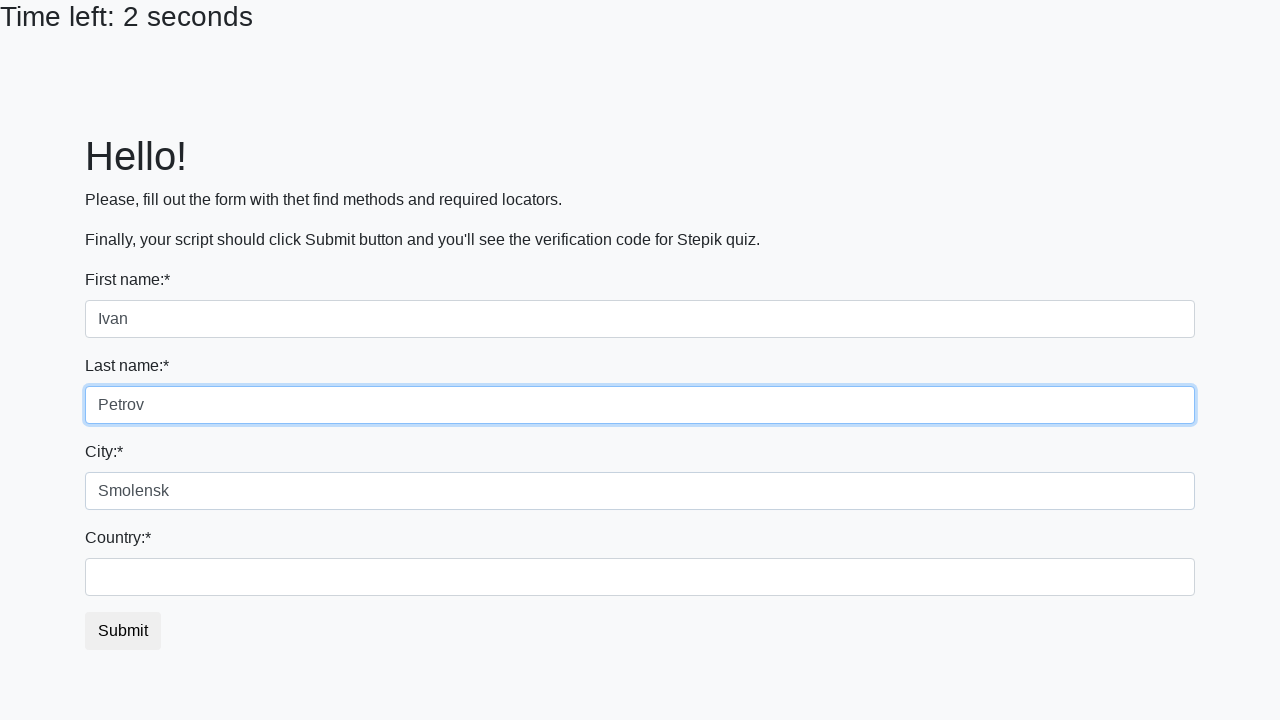

Filled country field with 'Russia' on #country
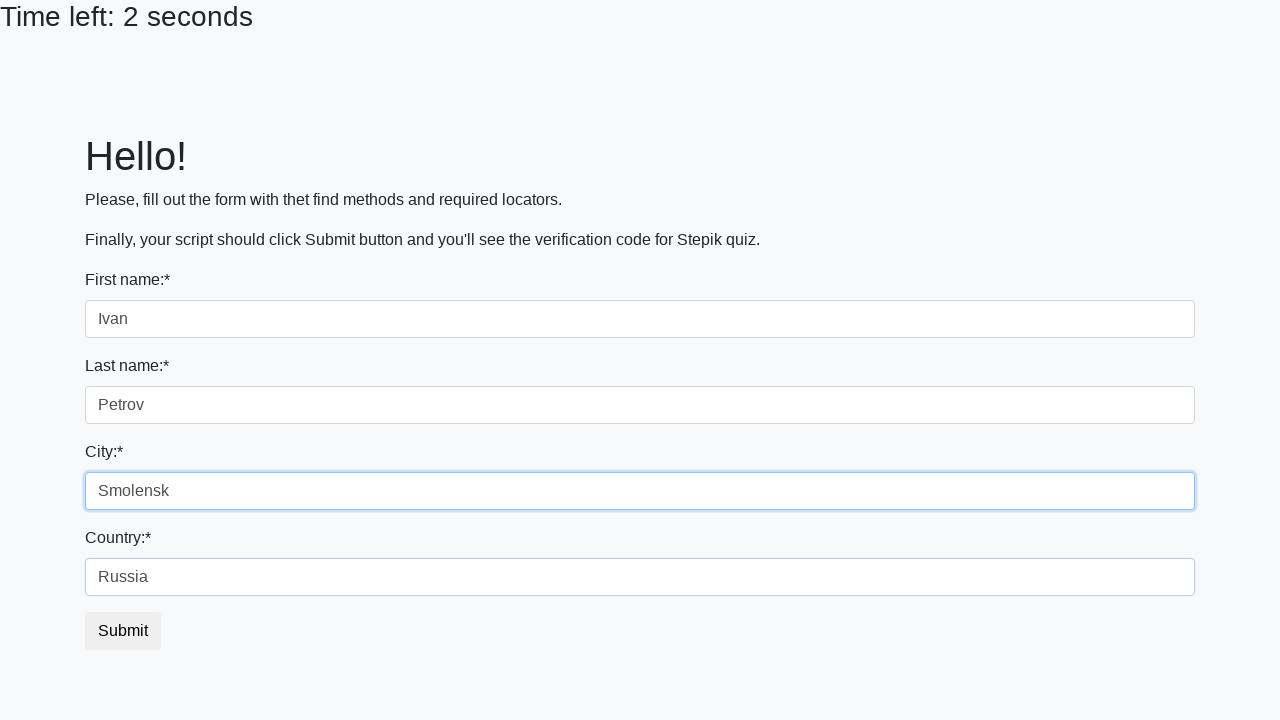

Clicked submit button to complete form submission at (123, 631) on button.btn
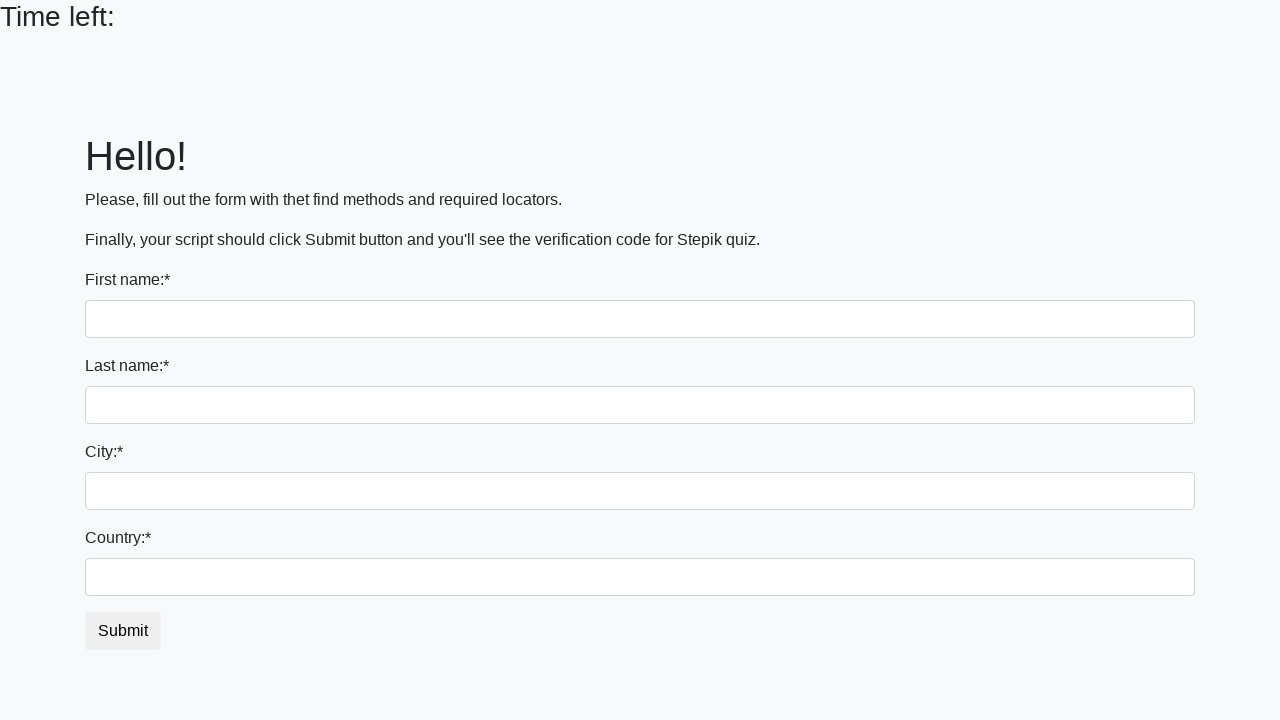

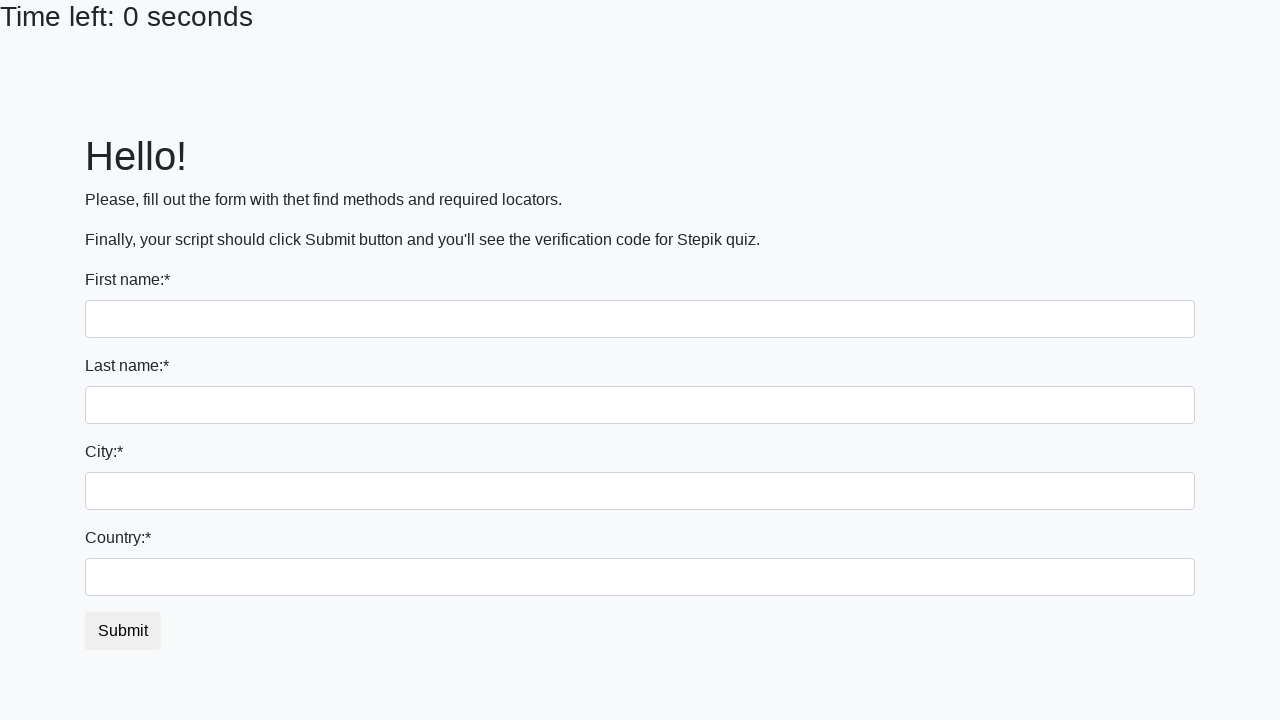